Demonstrates various Selenium element locator strategies (by ID, name, class, link text, XPath) and form interactions (text input, checkbox, radio button, select dropdown) on a testing examples page.

Starting URL: https://testingexamples.github.io

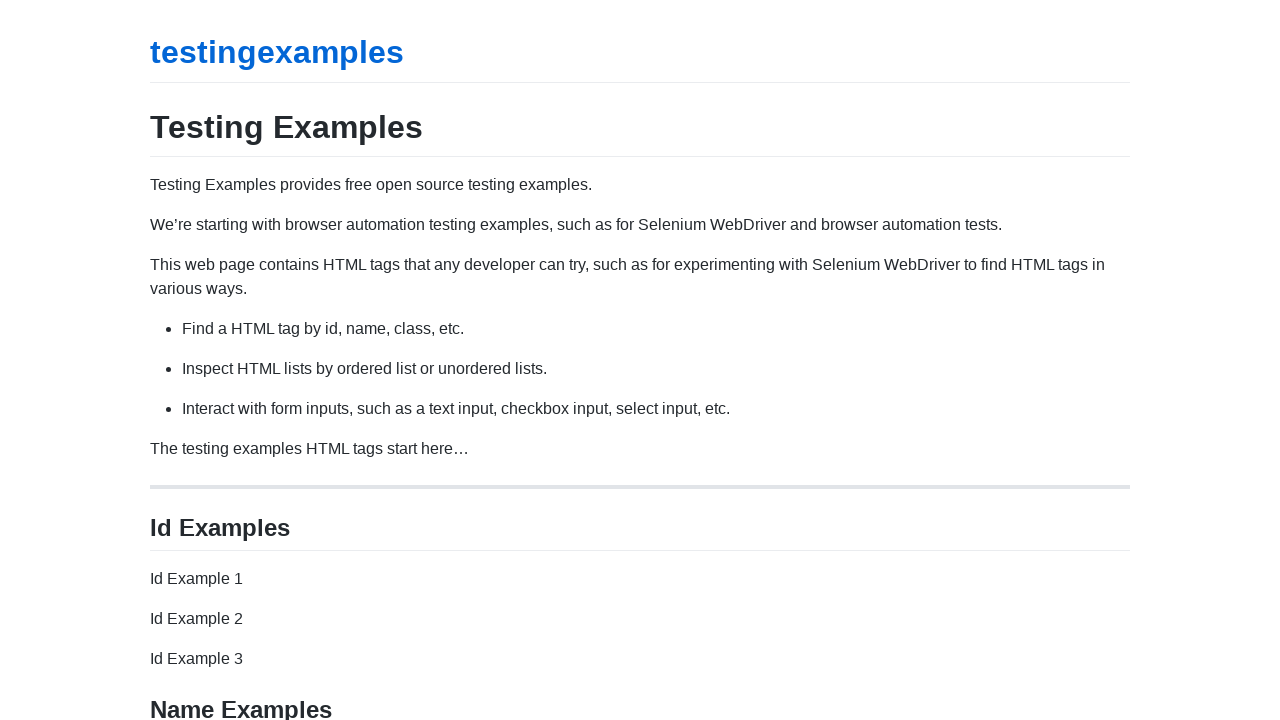

Located and waited for element by ID (#id-example-1)
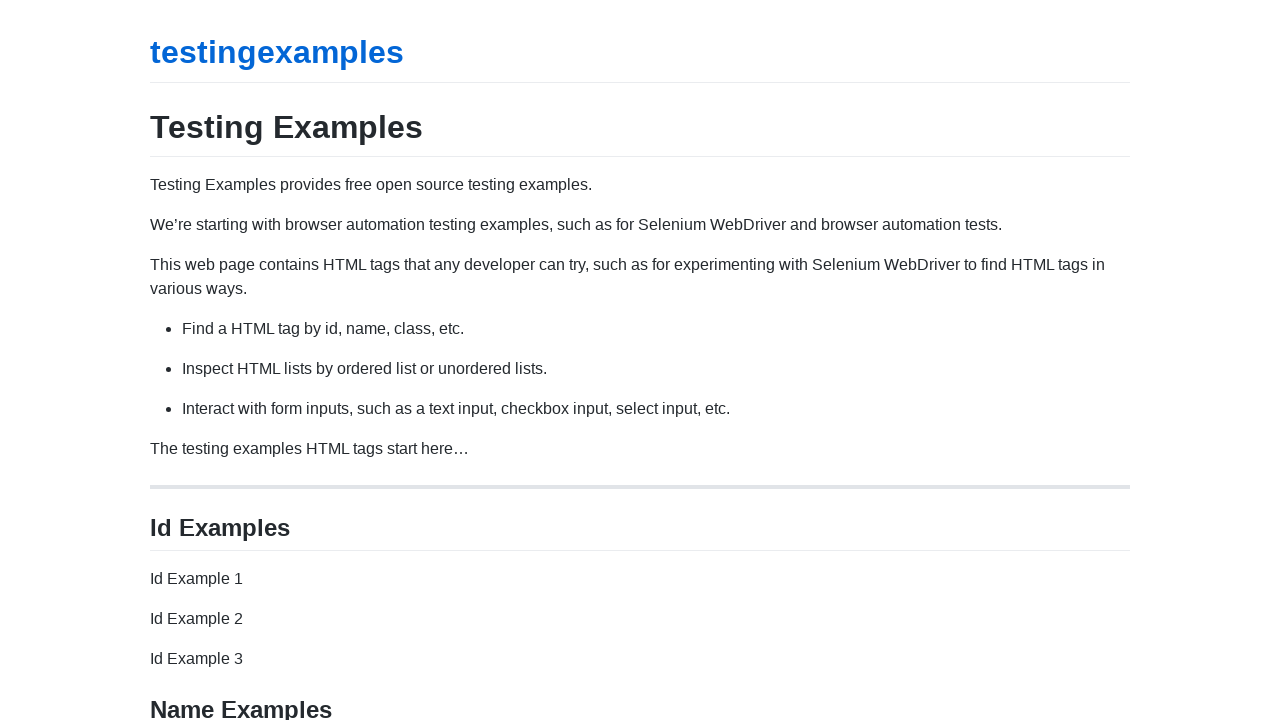

Located and waited for element by name attribute (name-example-1)
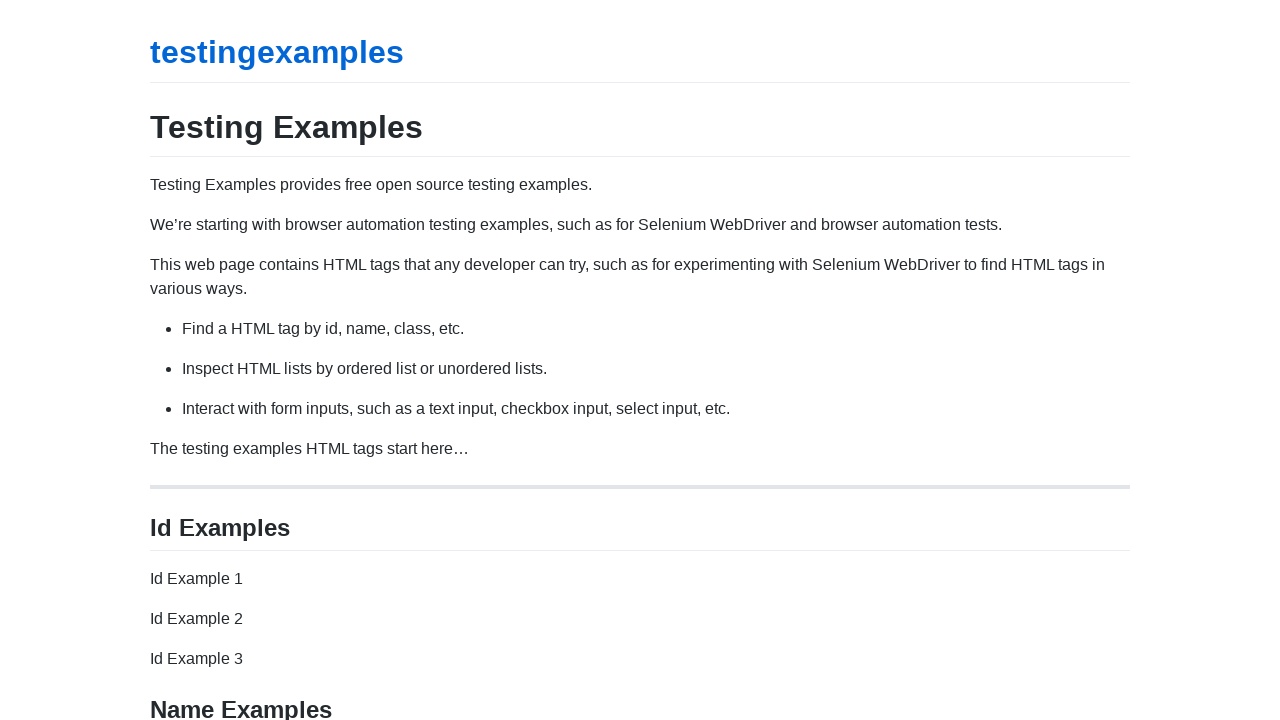

Located and waited for element by class name (.class-example-1)
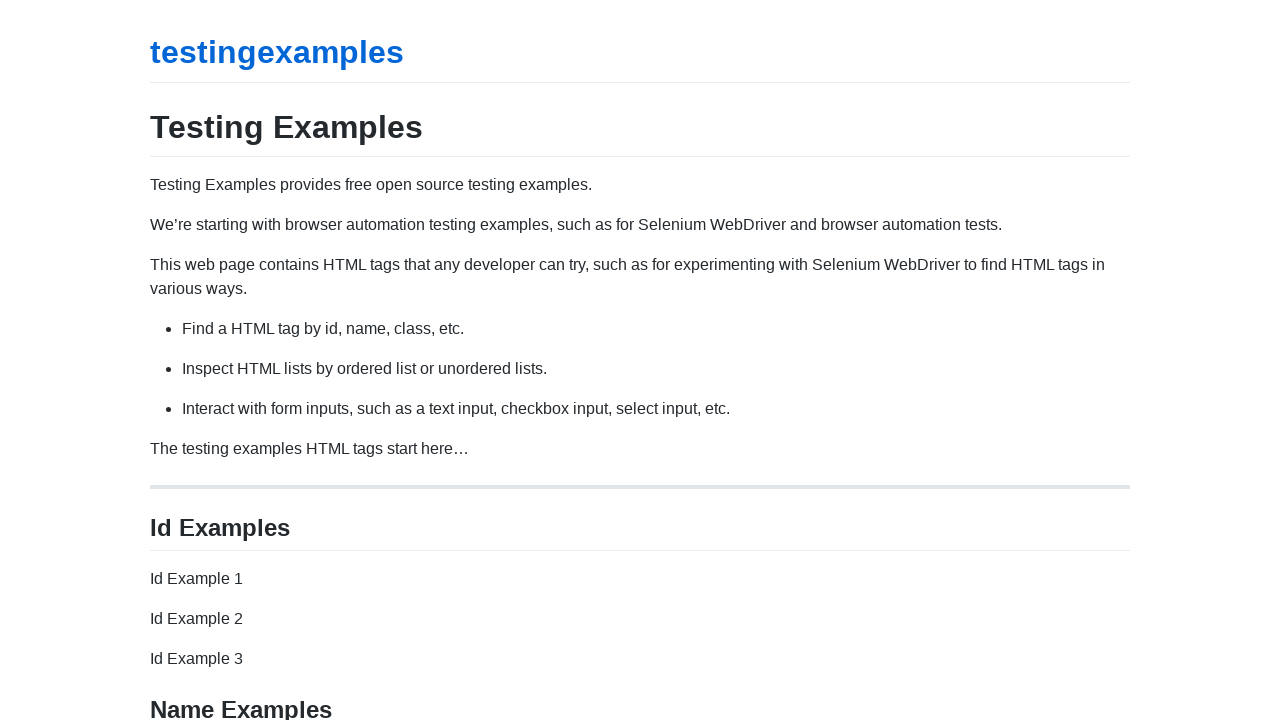

Located and waited for link element by text (Link Example 1)
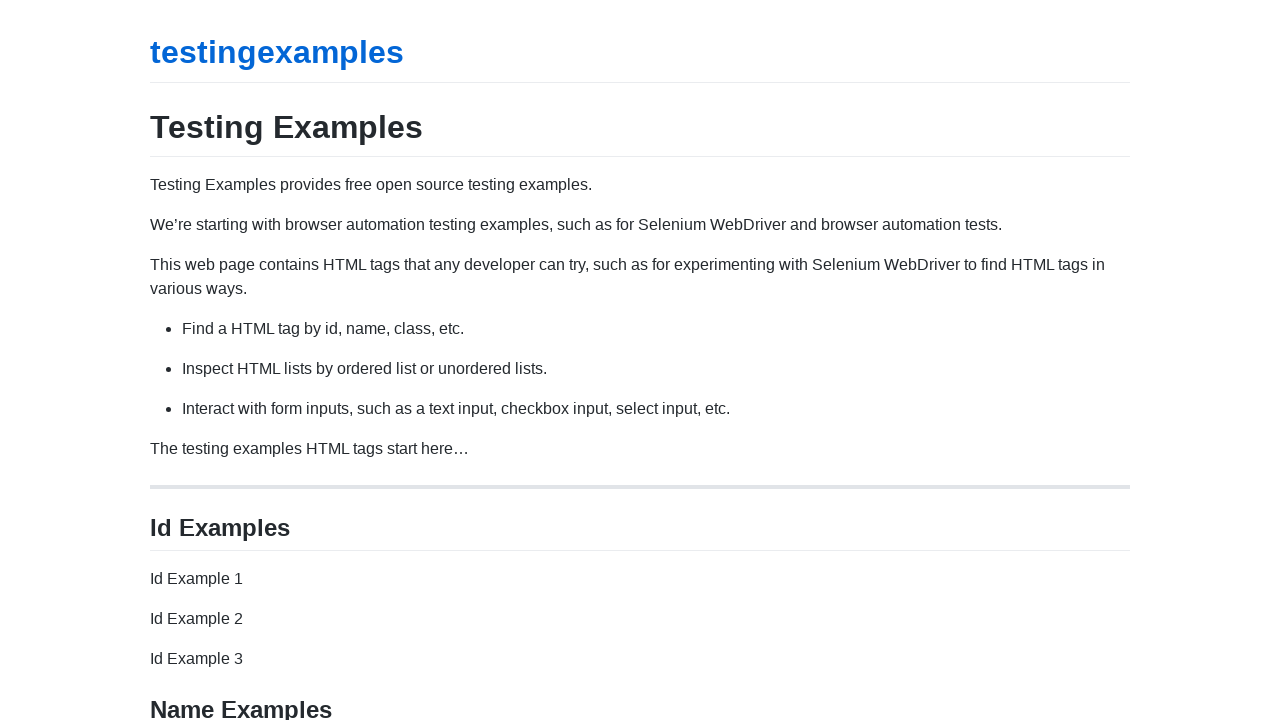

Located and waited for submit input element by XPath
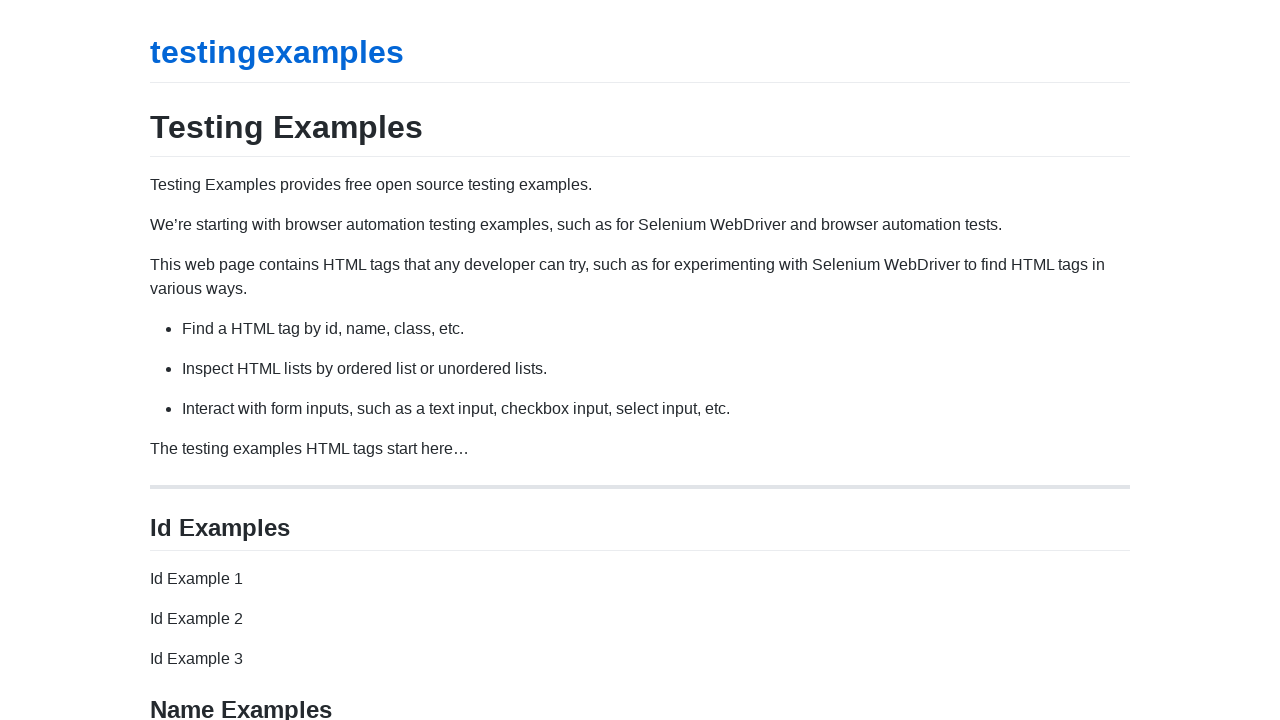

Filled text input field with 'hello' on #text-example-1-id
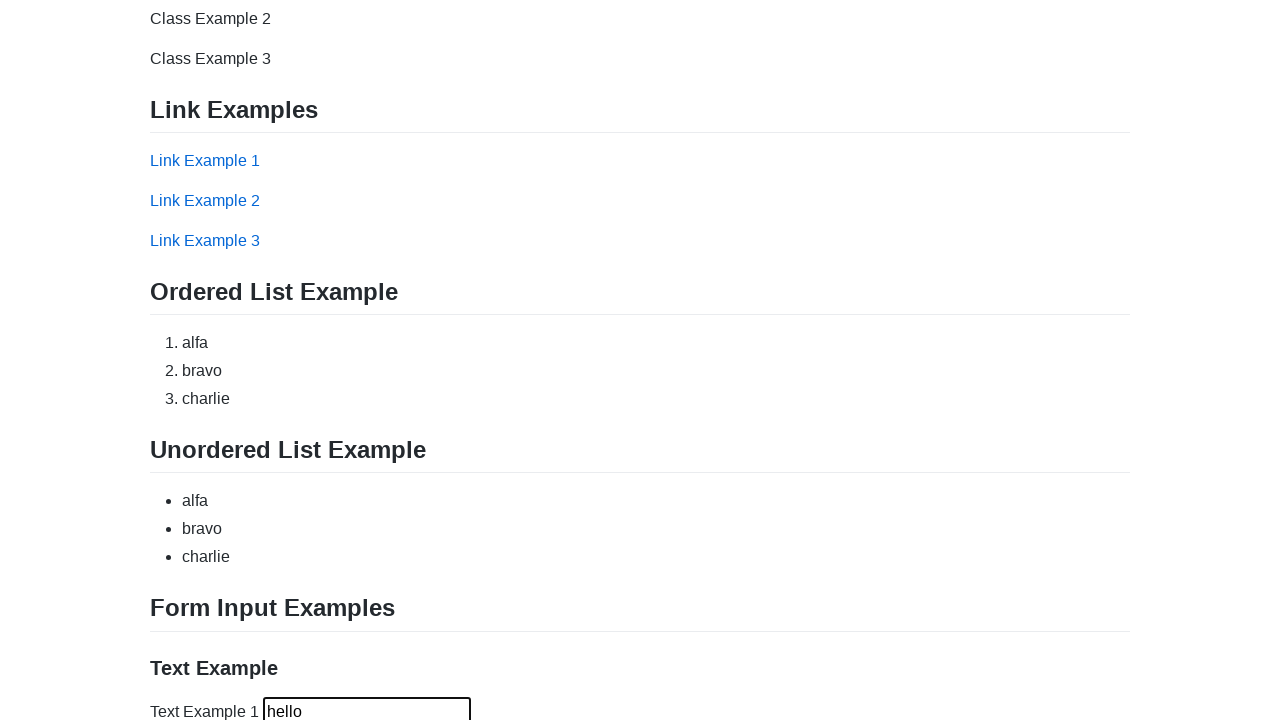

Clicked checkbox element at (312, 401) on #checkbox-example-1-id
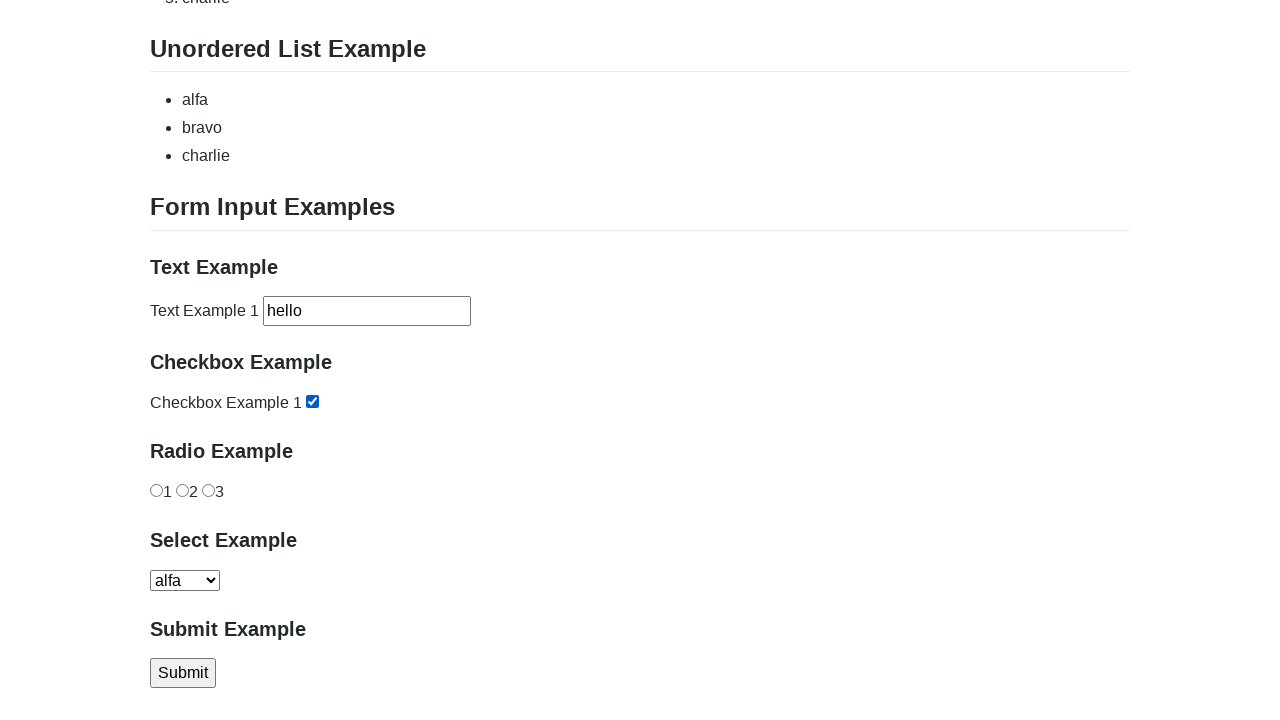

Clicked radio button option 1 at (156, 490) on #radio-example-1-option-1-id
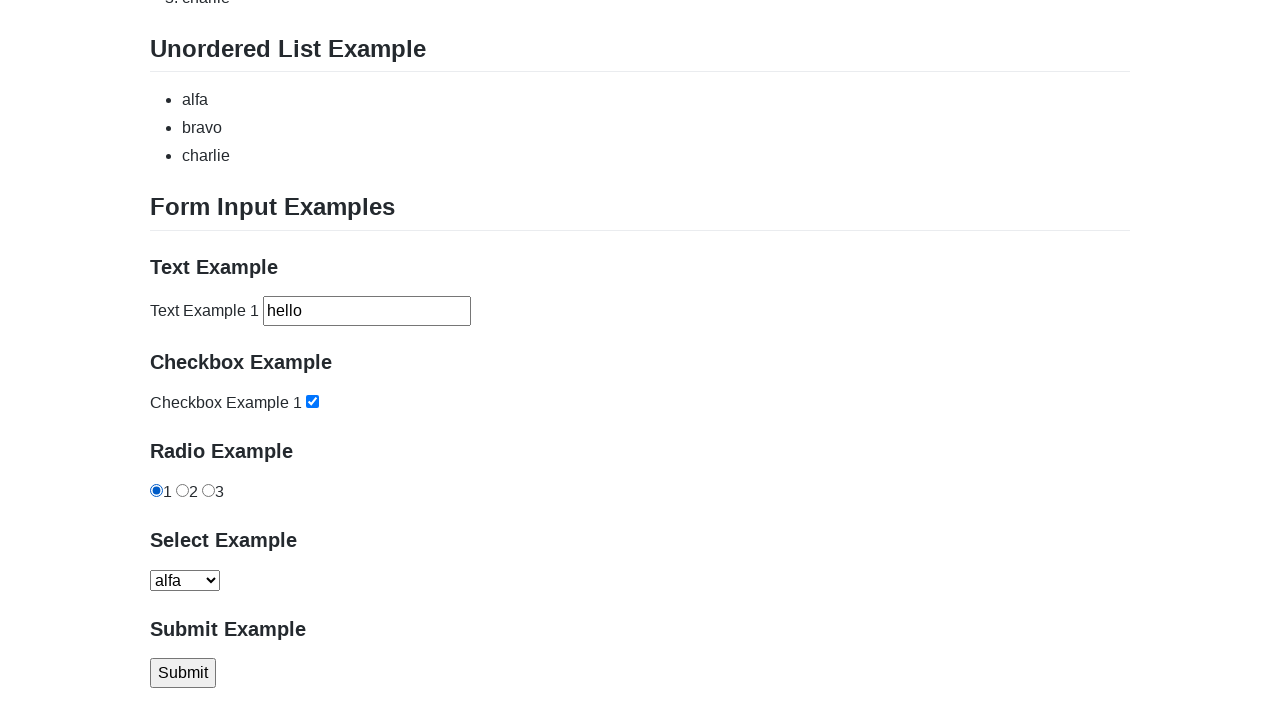

Selected first option from dropdown on #select-example-1-id
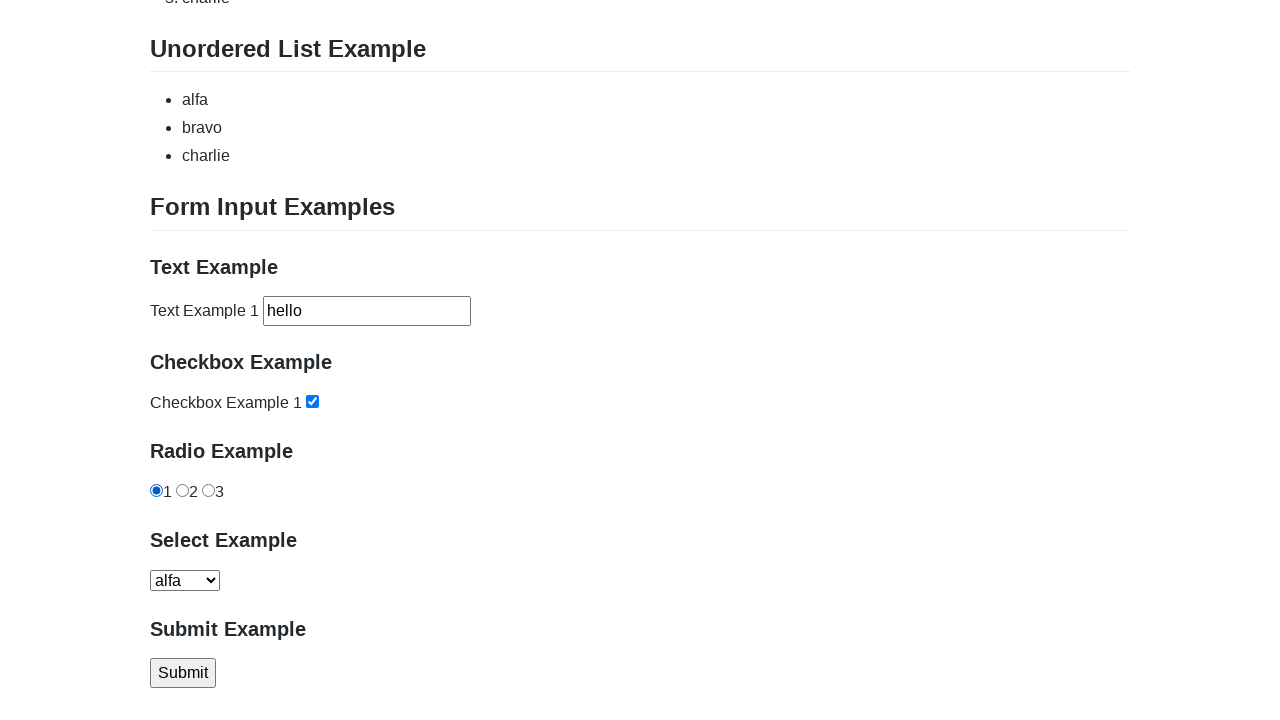

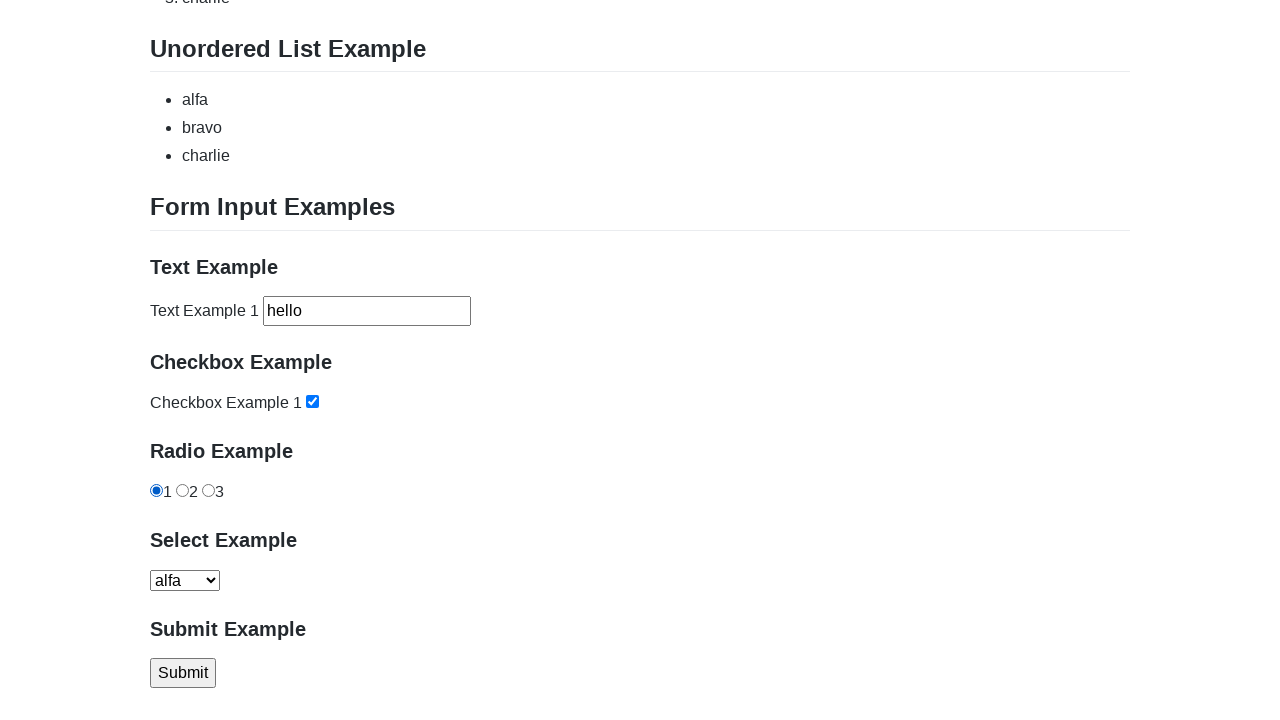